Tests a JavaScript prompt dialog by clicking a button that triggers a prompt, entering text, accepting it, and verifying the entered text is displayed

Starting URL: https://automationfc.github.io/basic-form/index.html

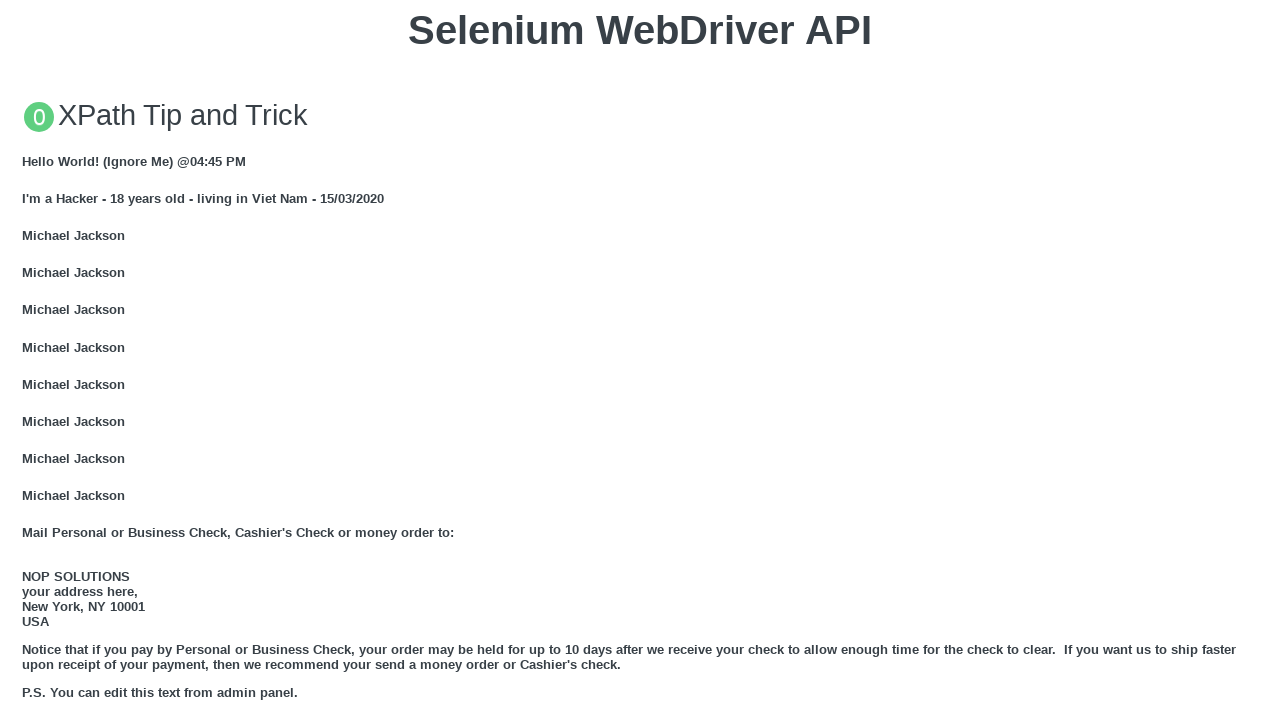

Set up dialog handler to accept prompt with text 'AutomationFC'
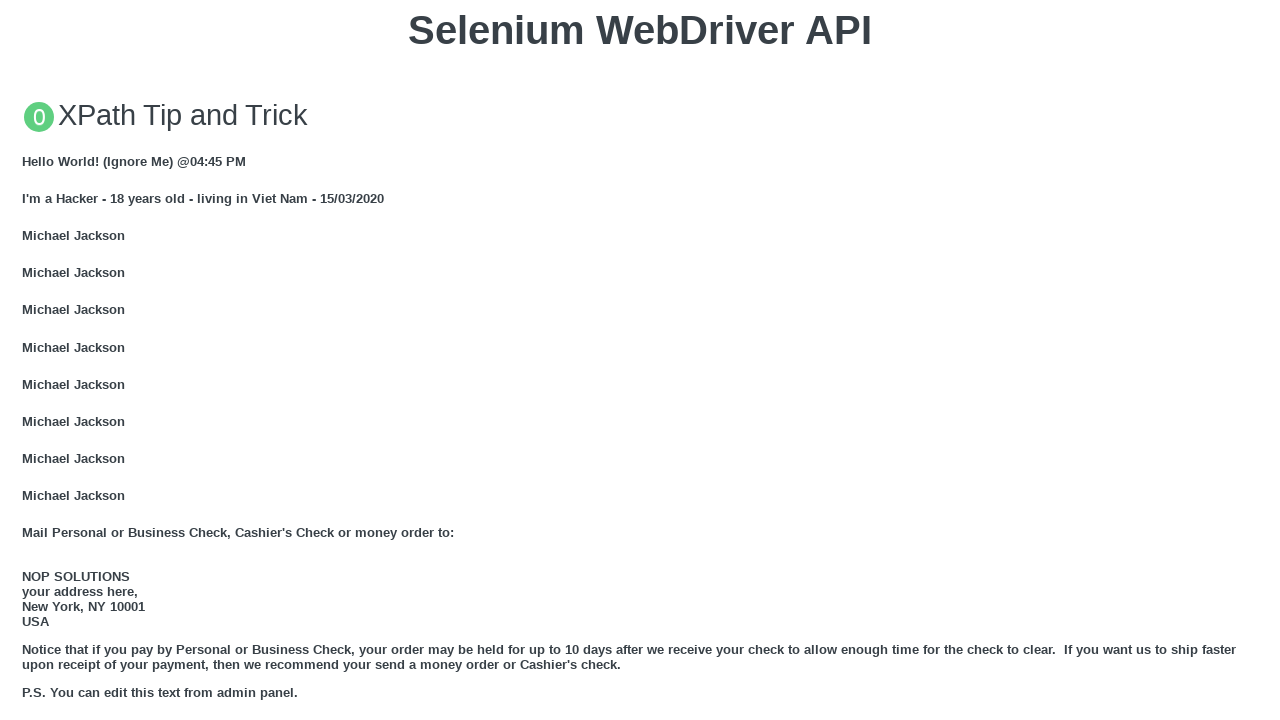

Clicked button to trigger JavaScript prompt dialog at (640, 360) on xpath=//button[text()='Click for JS Prompt']
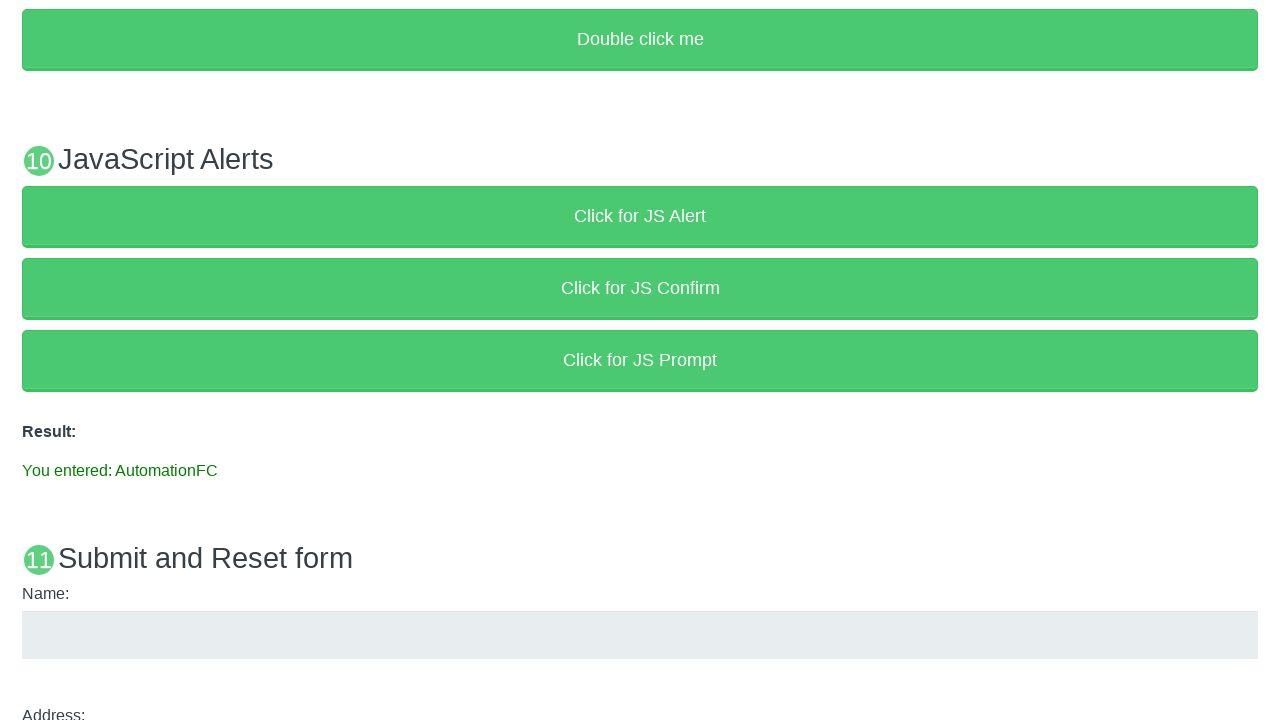

Waited for result paragraph to appear
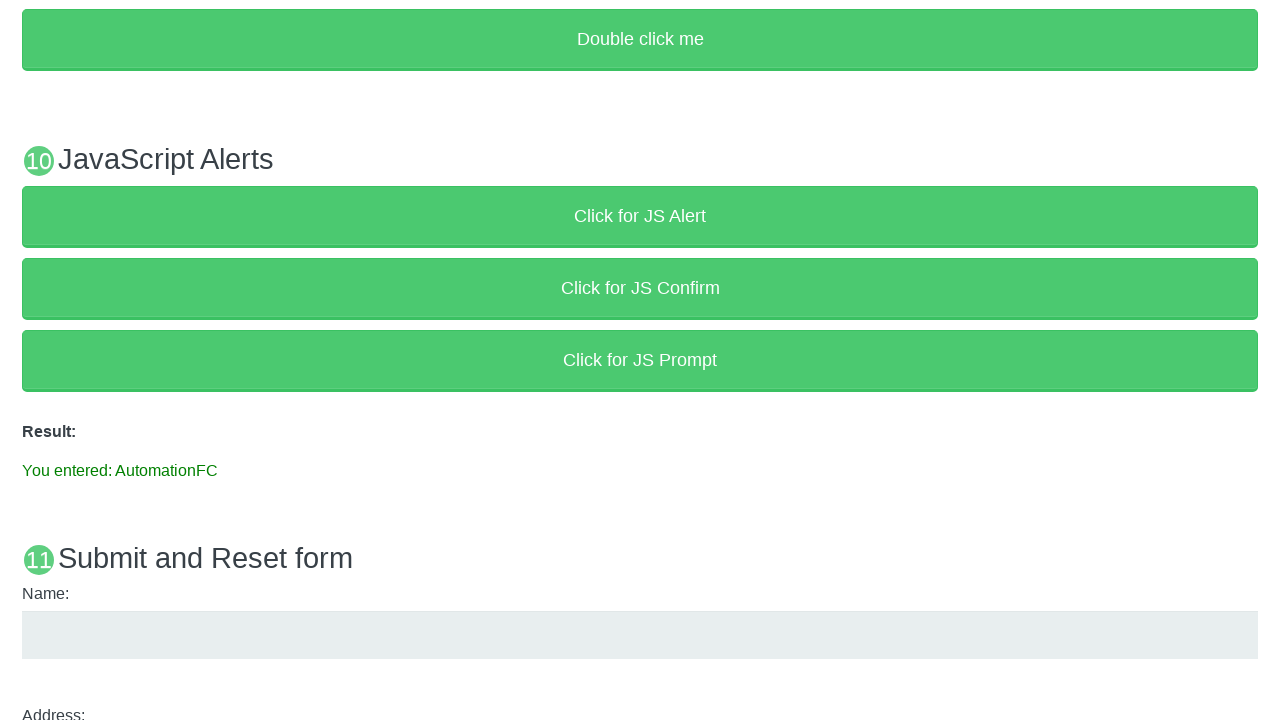

Verified that result text displays the entered prompt text 'AutomationFC'
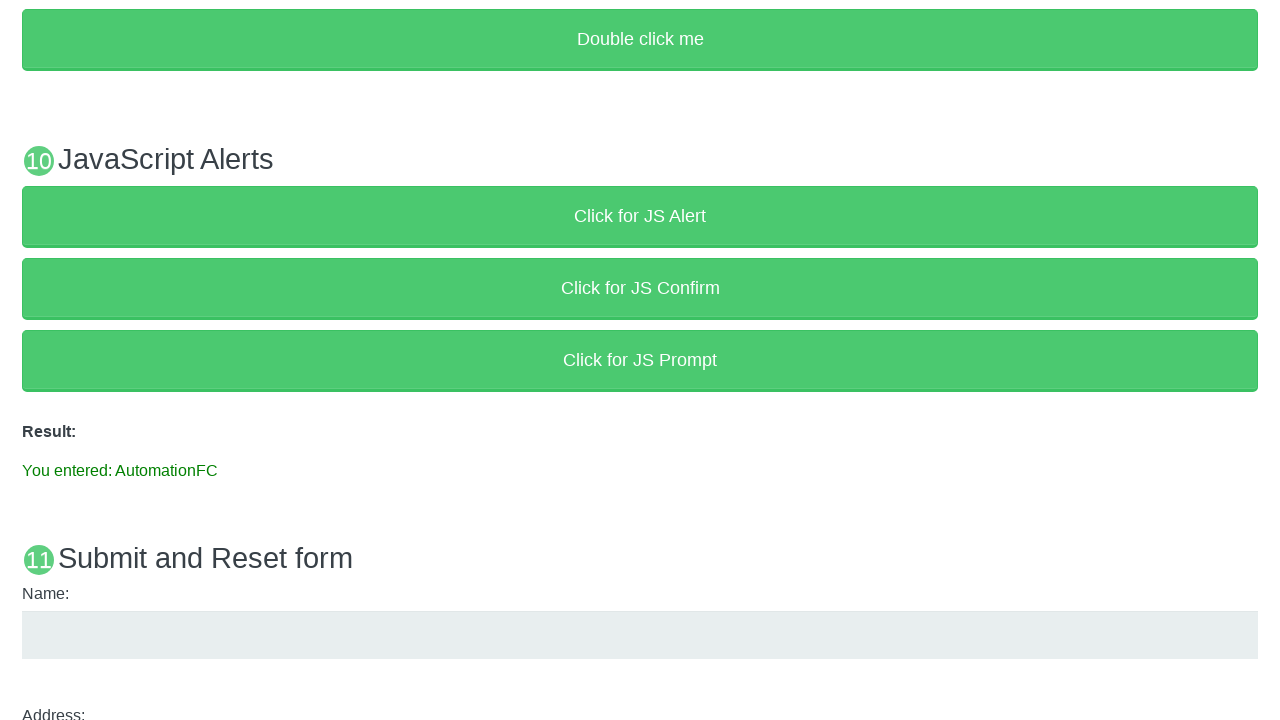

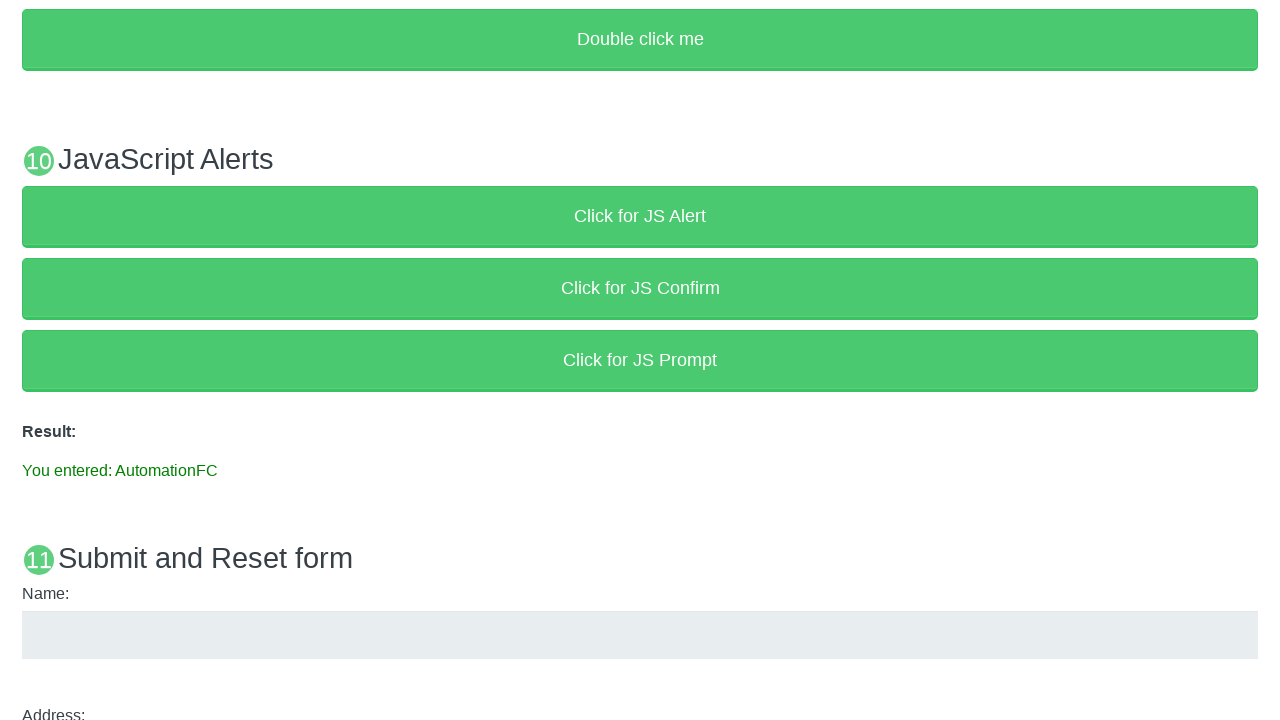